Tests JavaScript alert handling functionality including simple alerts, confirm dialogs with OK/Cancel, and prompt dialogs with text input on a demo automation testing site.

Starting URL: http://demo.automationtesting.in/Alerts.html

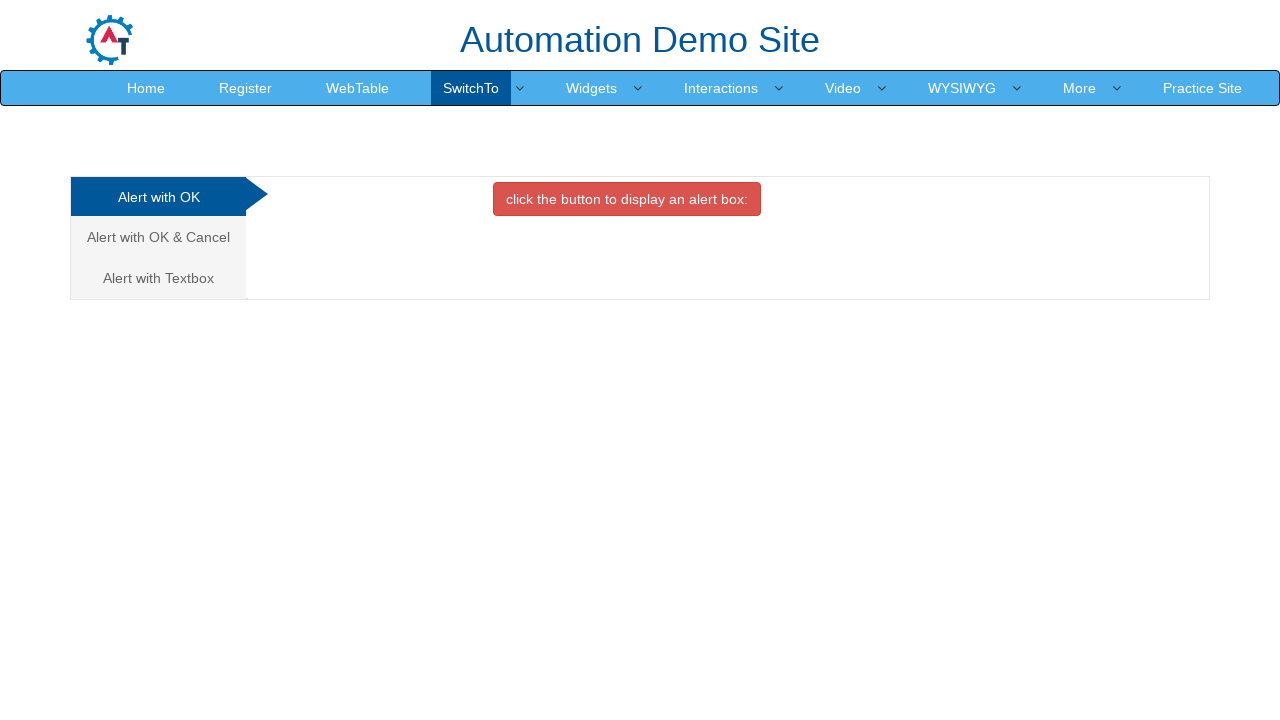

Clicked button to trigger simple alert at (627, 199) on button.btn.btn-danger
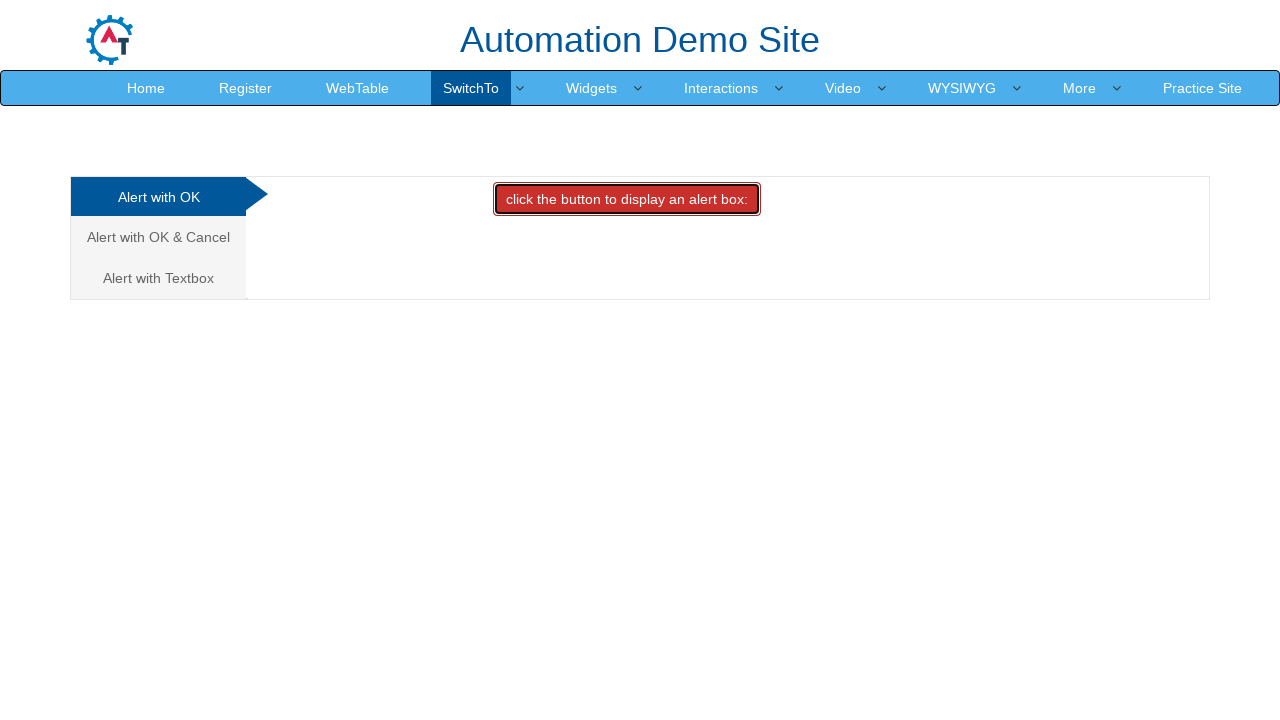

Set up dialog handler to accept alerts
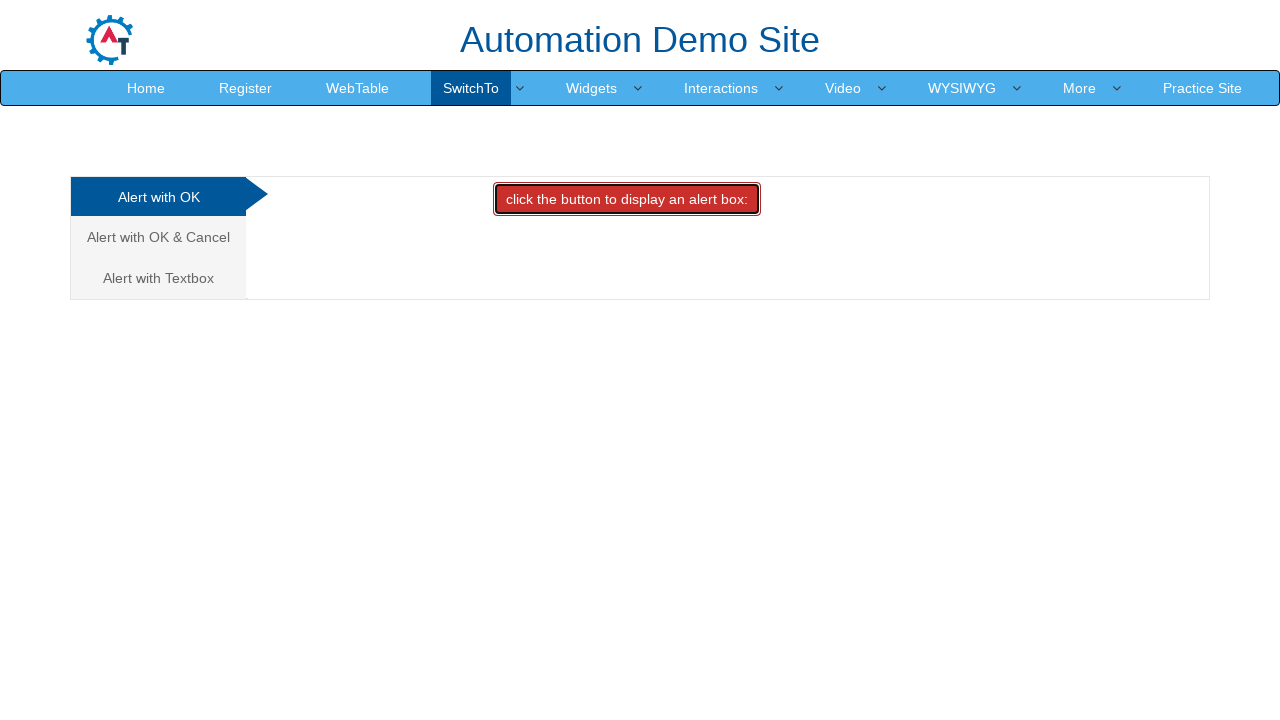

Waited for alert to be handled
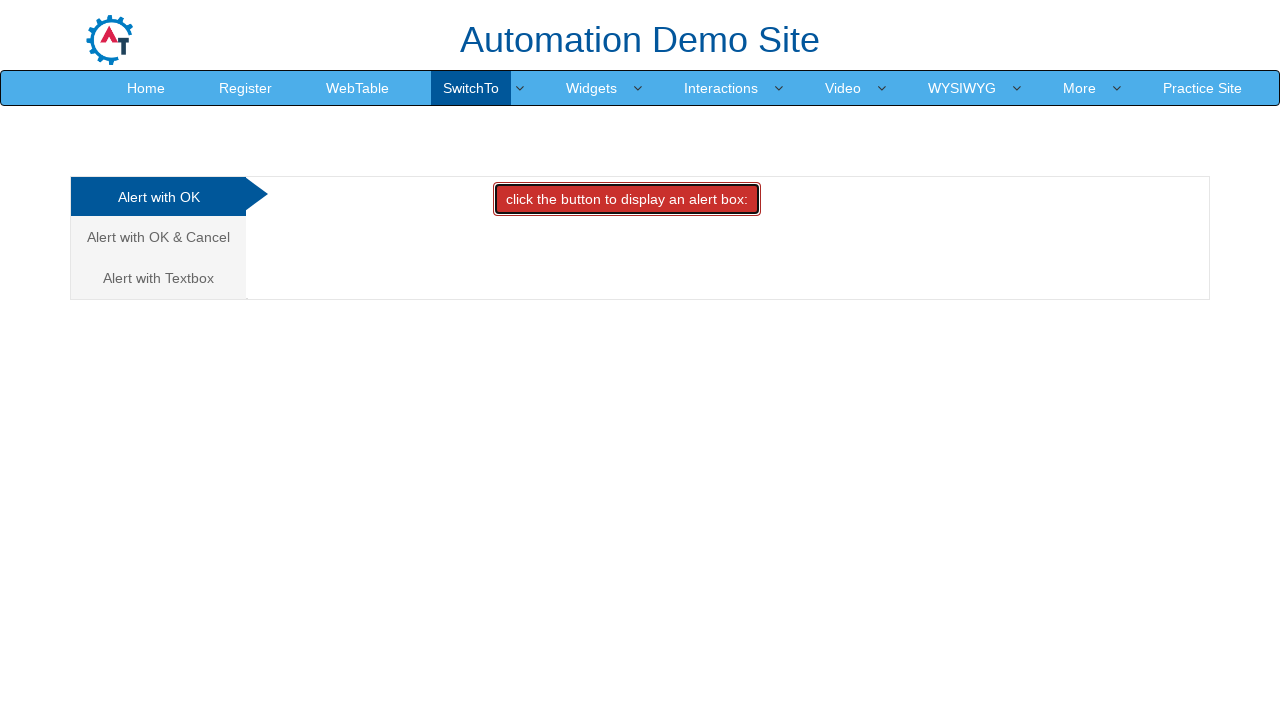

Clicked on 'Alert with OK & Cancel' tab at (158, 237) on a:has-text('Alert with OK & Cancel')
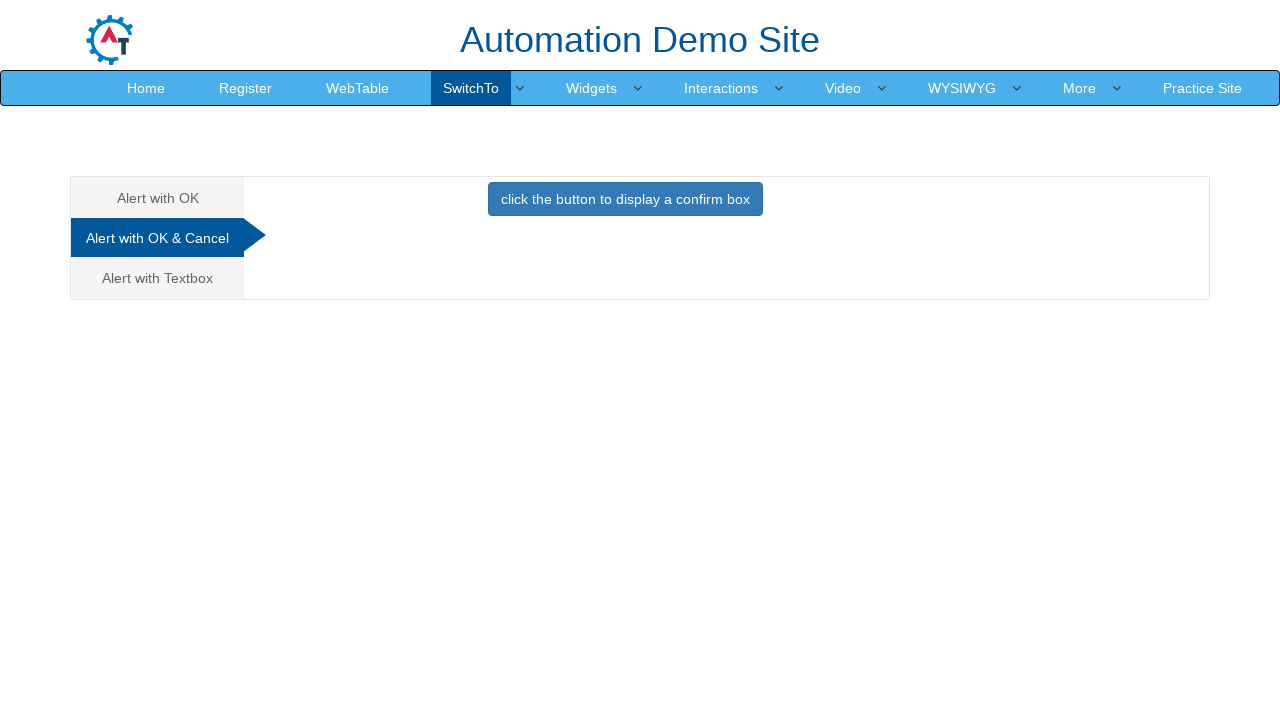

Clicked button to trigger confirm dialog at (625, 199) on button.btn.btn-primary
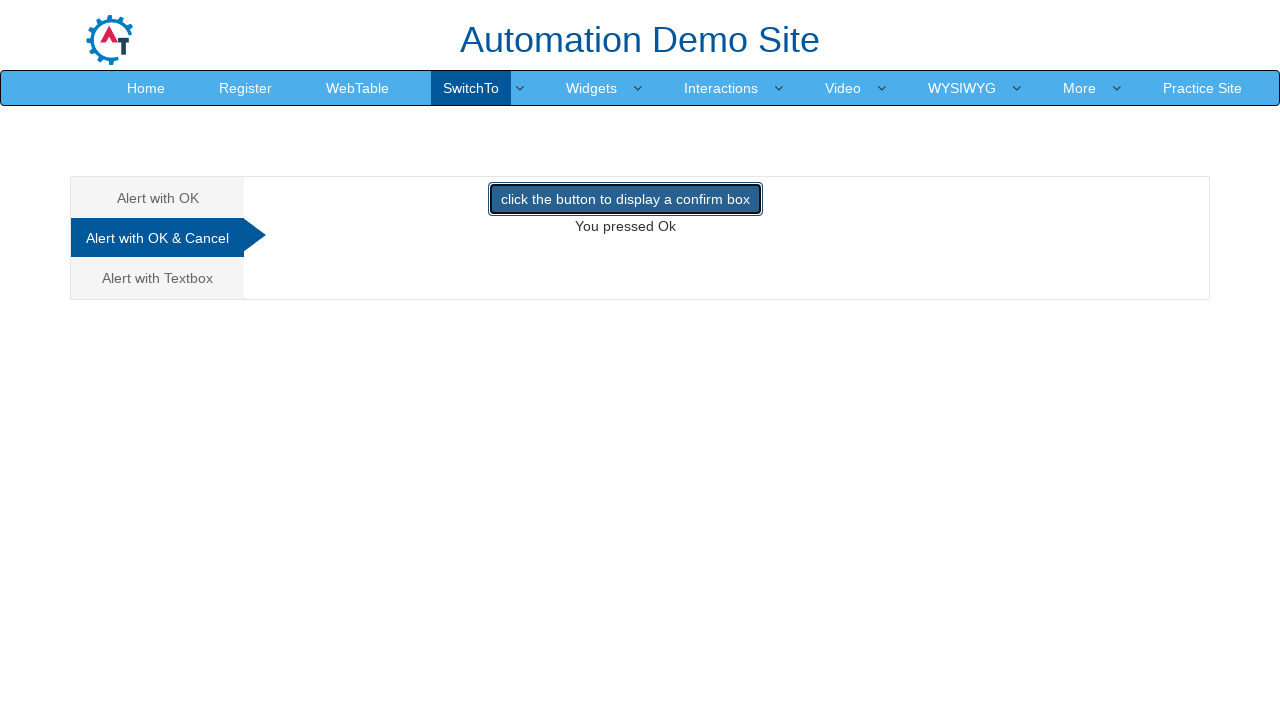

Set up dialog handler to dismiss/cancel dialogs
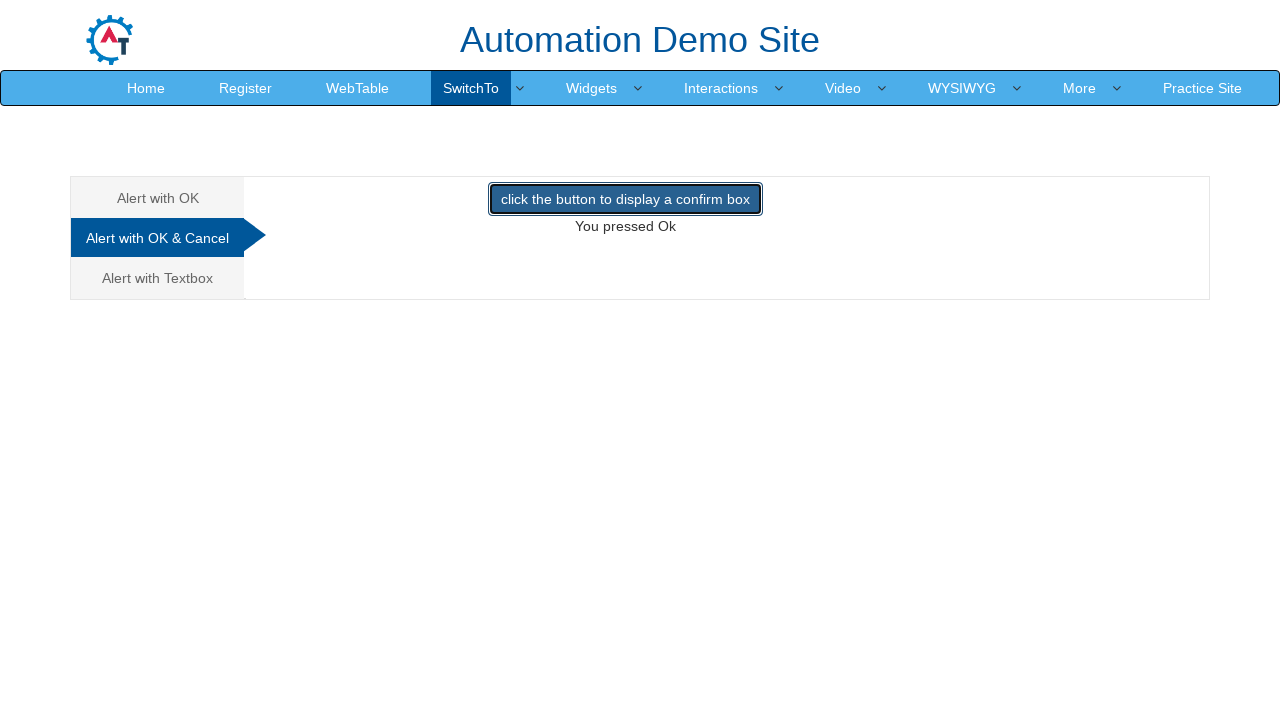

Waited for confirm dialog to be dismissed
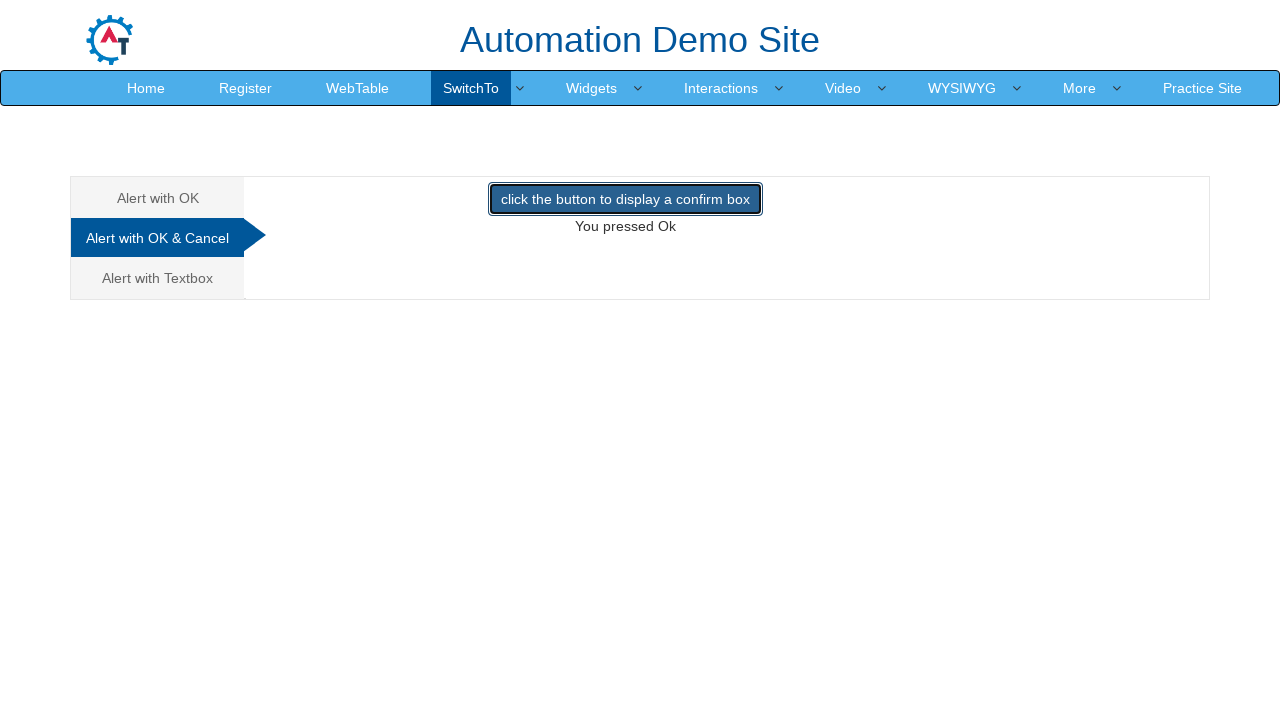

Clicked on 'Alert with Textbox' tab at (158, 278) on a:has-text('Alert with Textbox')
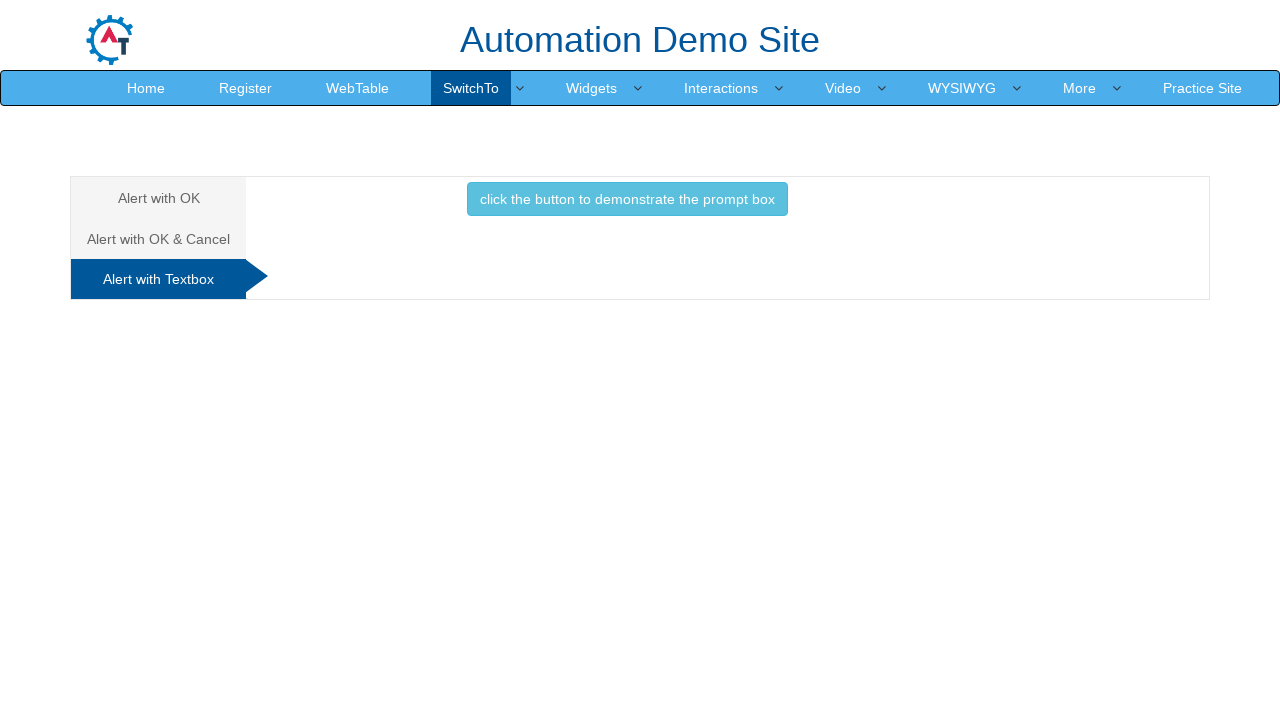

Clicked button to trigger prompt dialog at (627, 199) on button:has-text('click the button to demonstrate the prompt box')
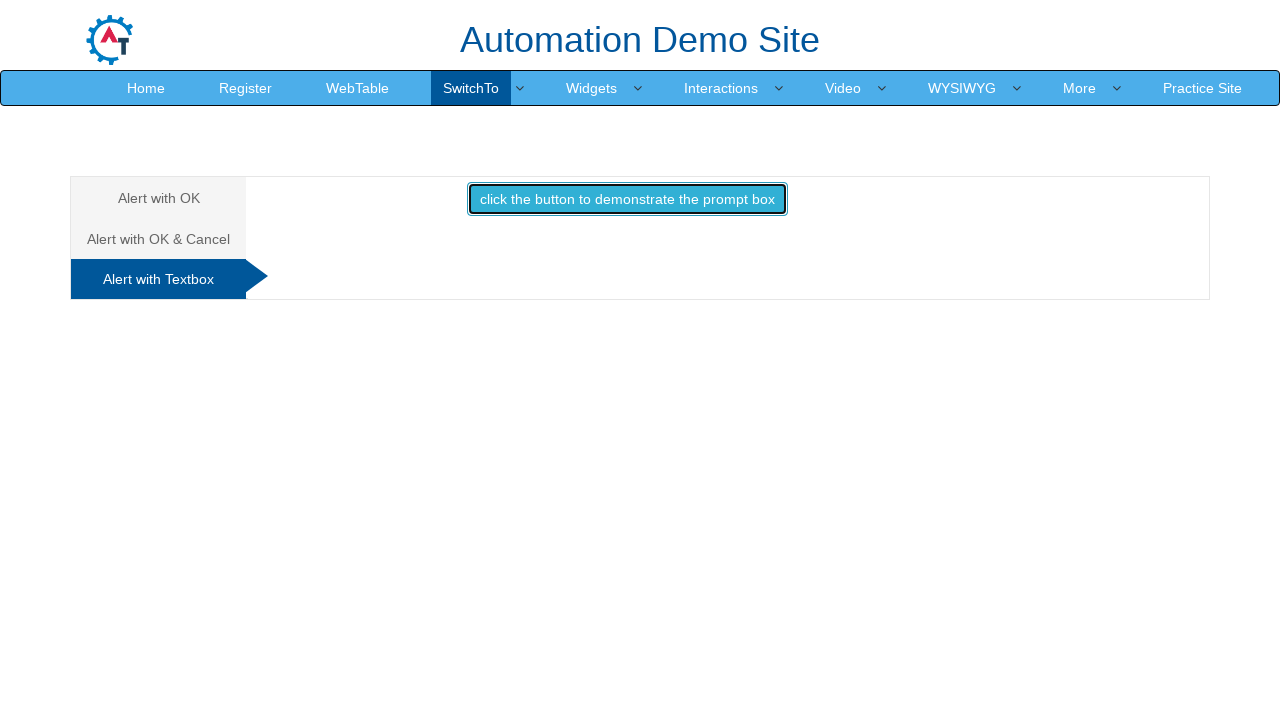

Set up dialog handler to accept prompt with text 'suresh'
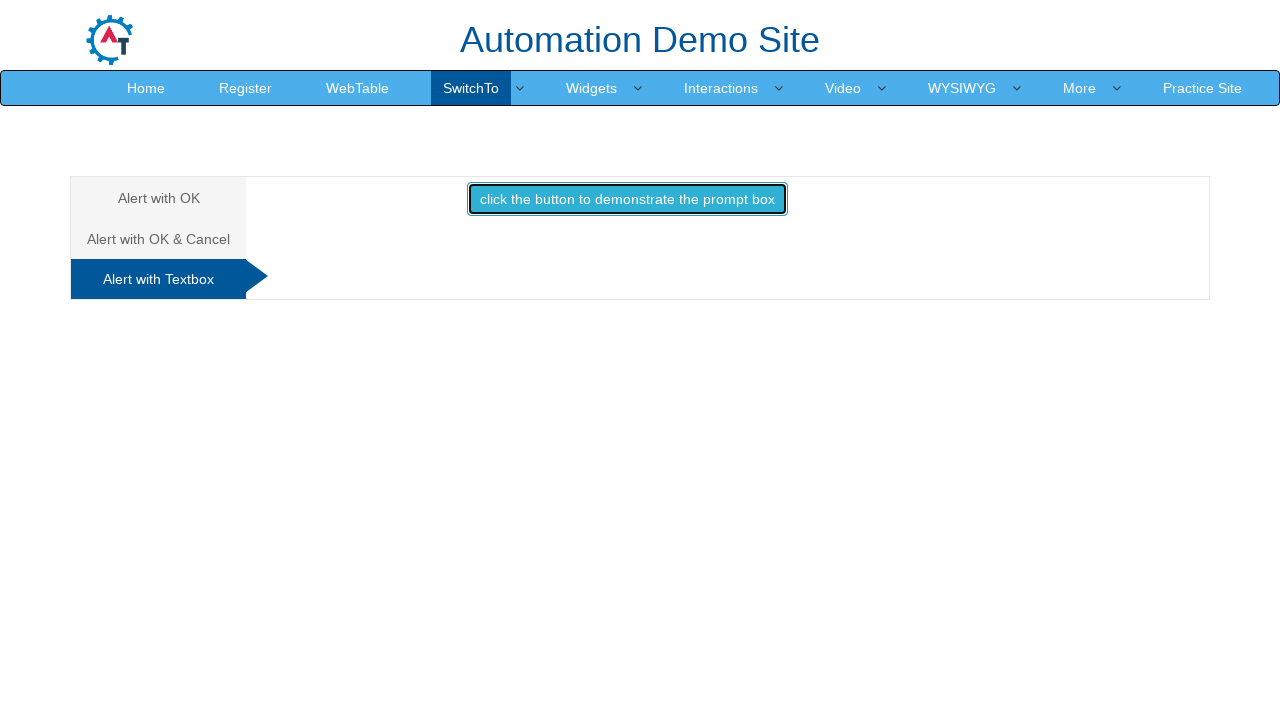

Waited for prompt dialog to be handled
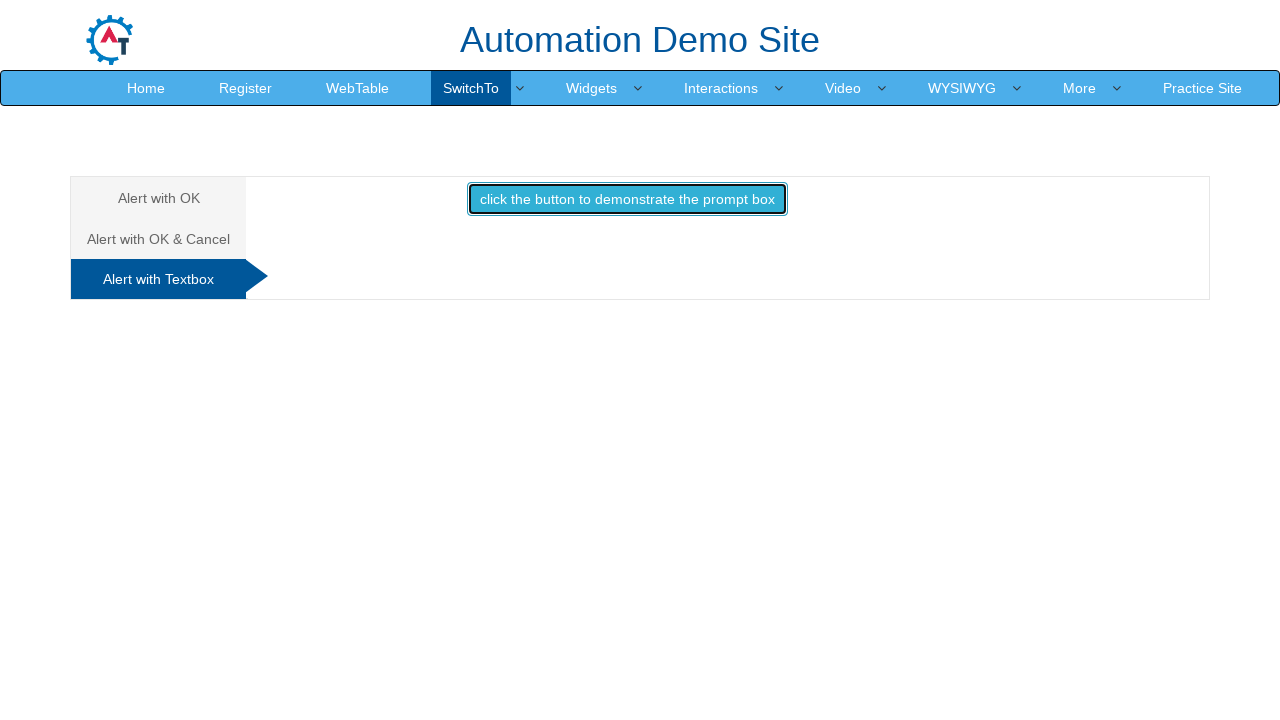

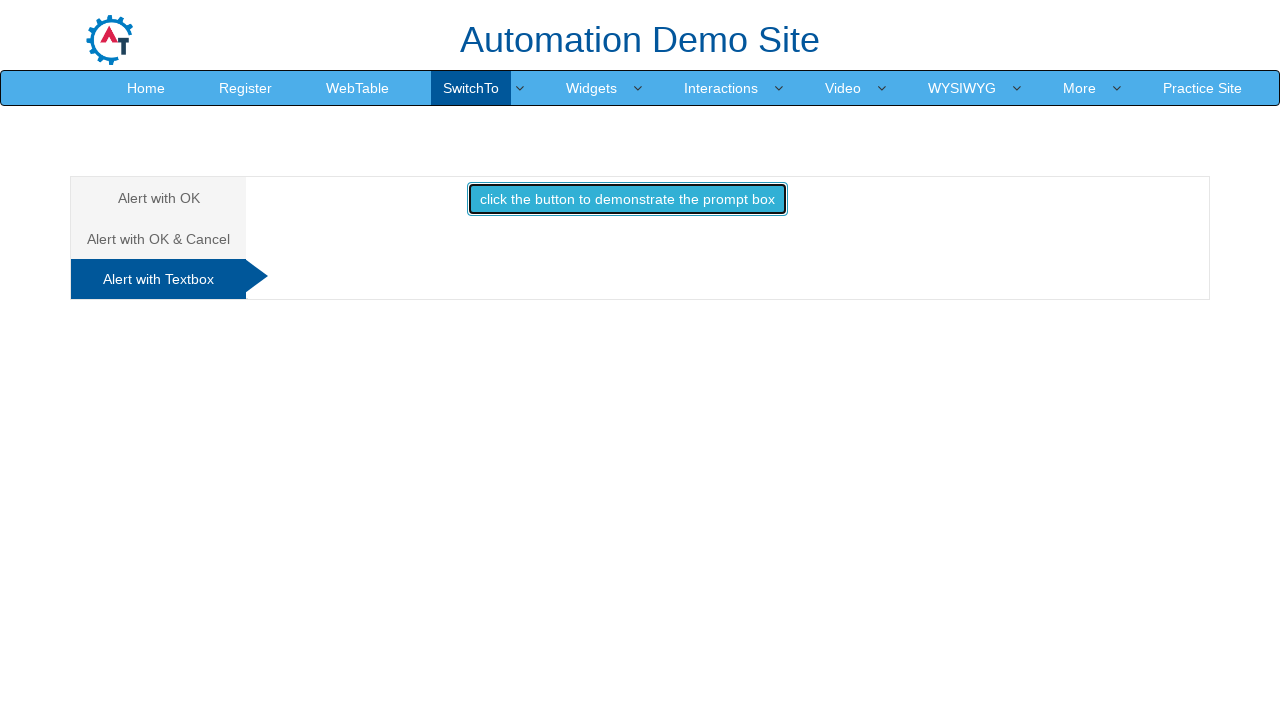